Complete flight booking workflow on BlazeDemo including selecting departure/arrival cities, choosing a flight, and filling passenger information

Starting URL: https://blazedemo.com/

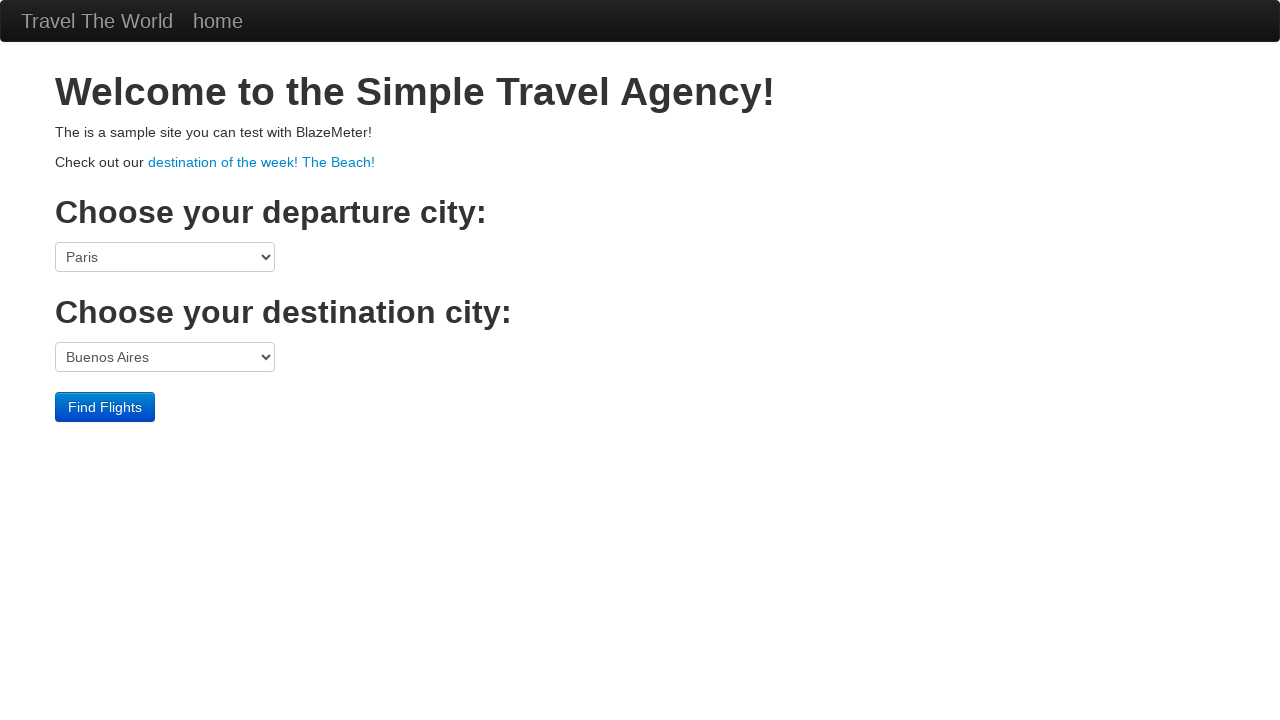

Set viewport size to 856x692
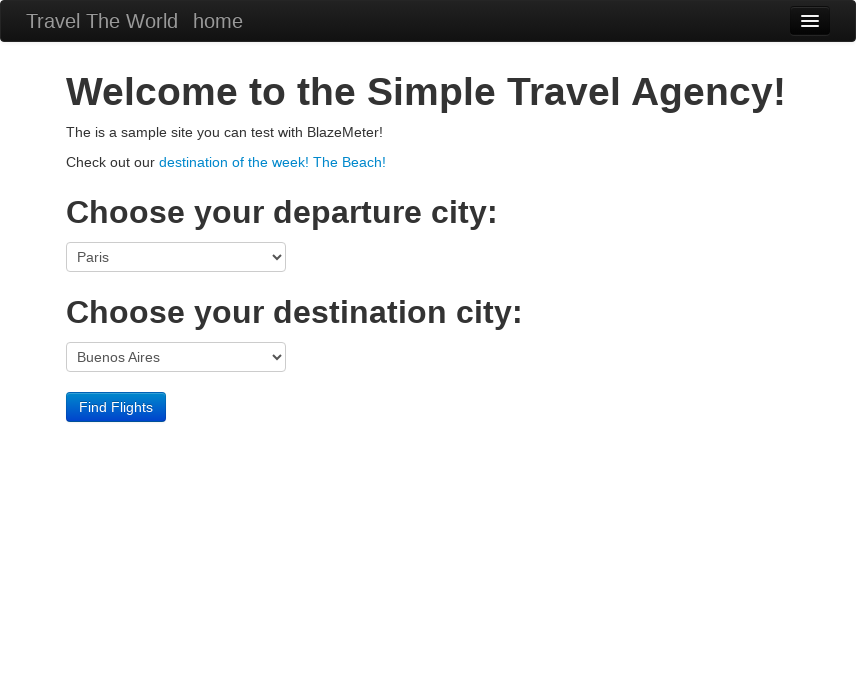

Clicked promotional link for destination of the week at (272, 162) on text=destination of the week! The Beach!
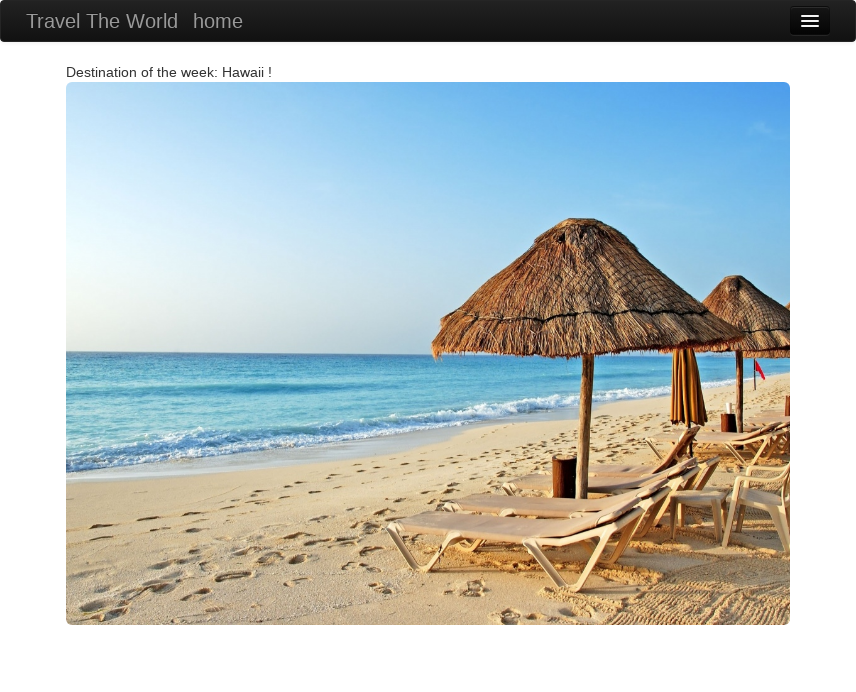

Clicked Travel The World link to return to homepage at (102, 21) on text=Travel The World
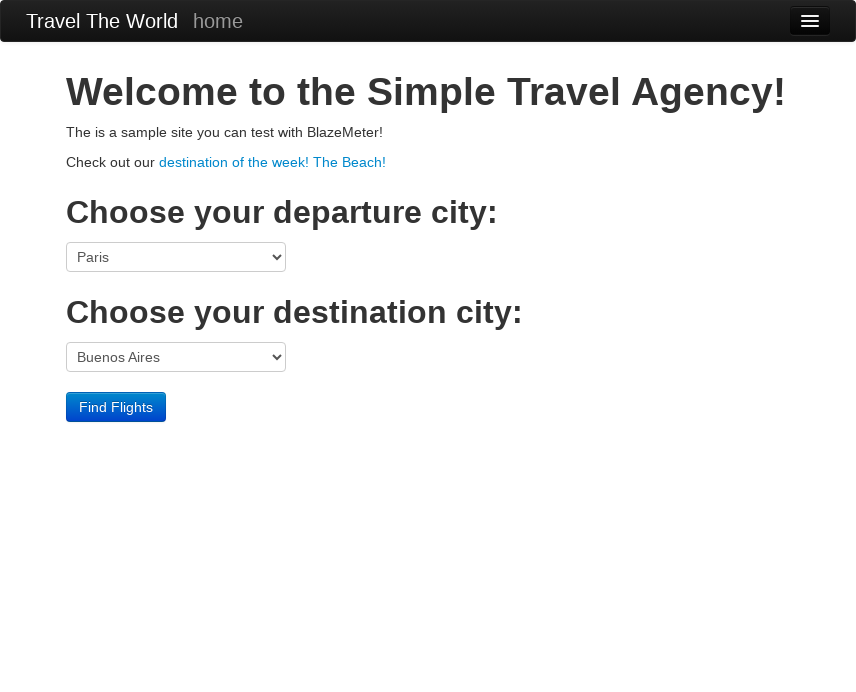

Clicked departure city dropdown at (176, 257) on select[name='fromPort']
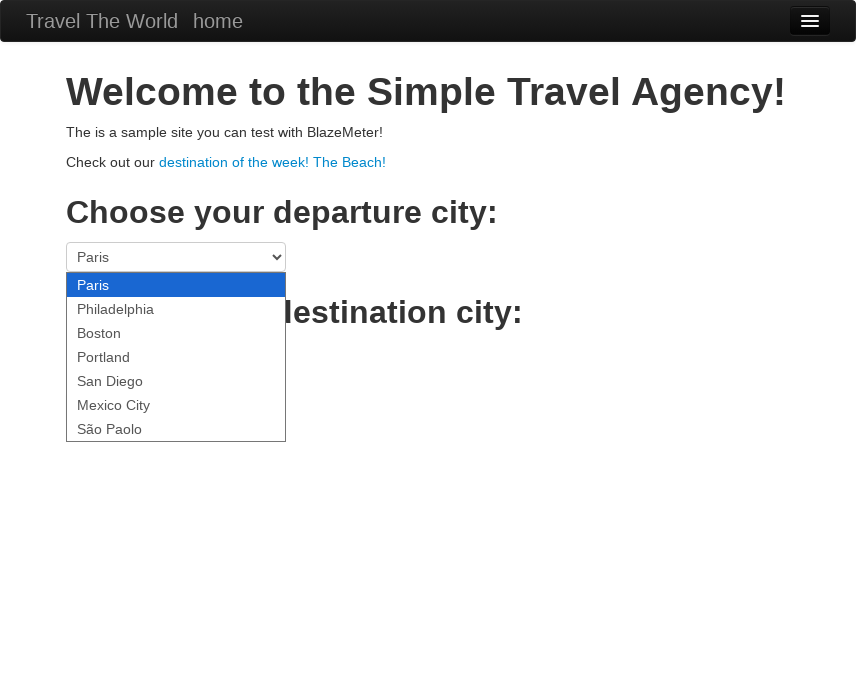

Selected San Diego as departure city on select[name='fromPort']
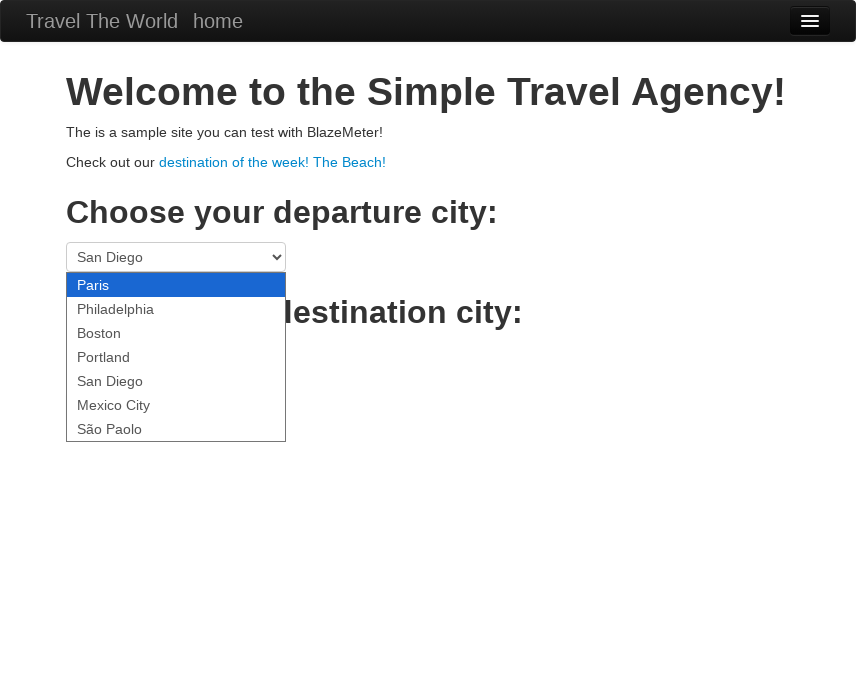

Clicked destination city dropdown at (176, 357) on select[name='toPort']
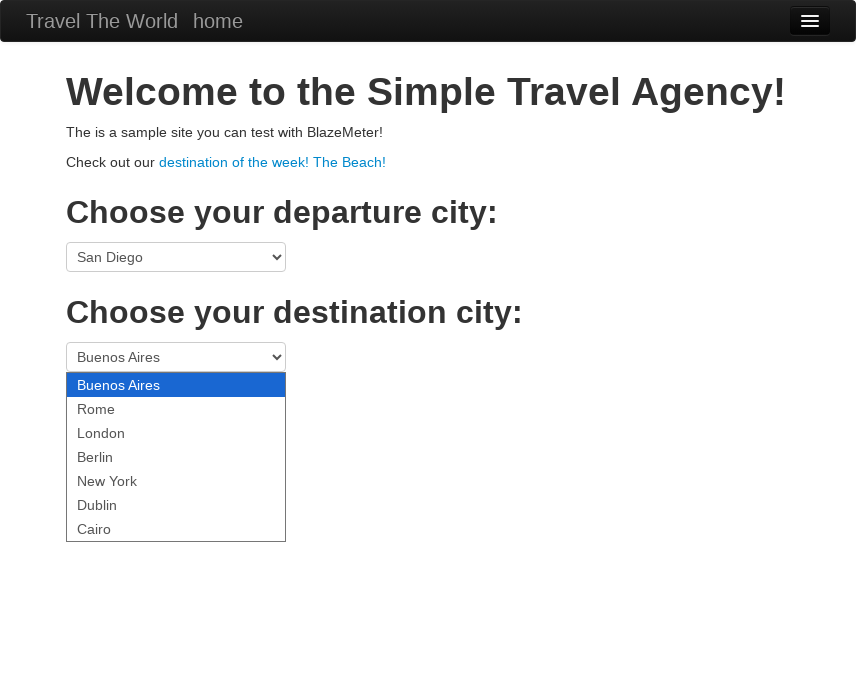

Selected London as destination city on select[name='toPort']
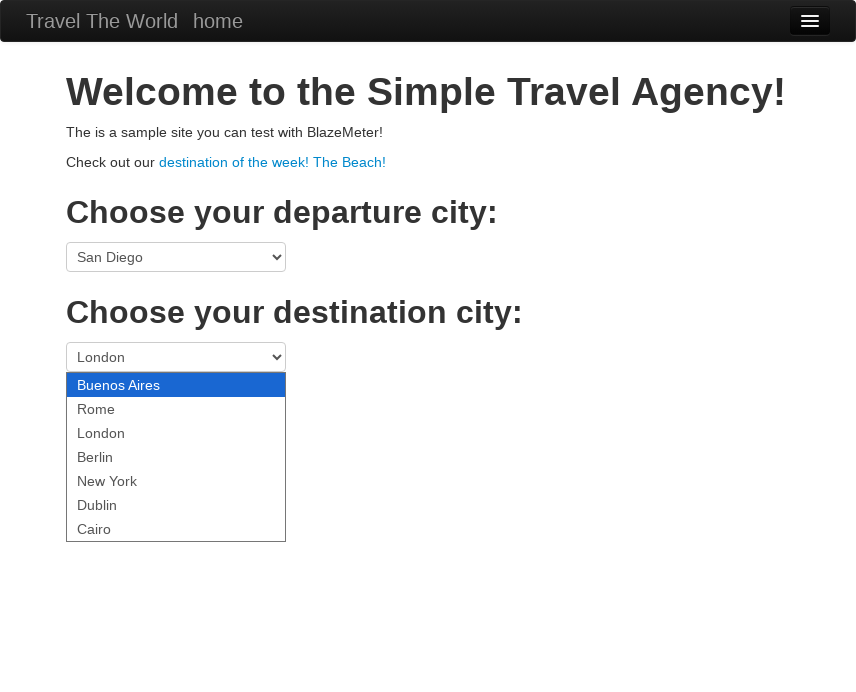

Submitted flight search at (116, 407) on .btn-primary
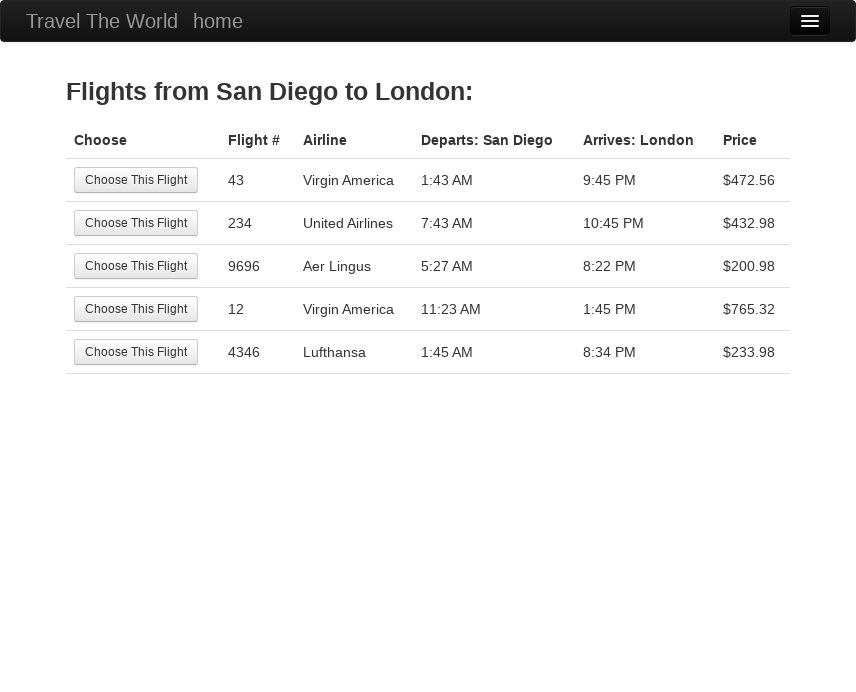

Selected the 4th flight option at (136, 309) on tr:nth-child(4) .btn
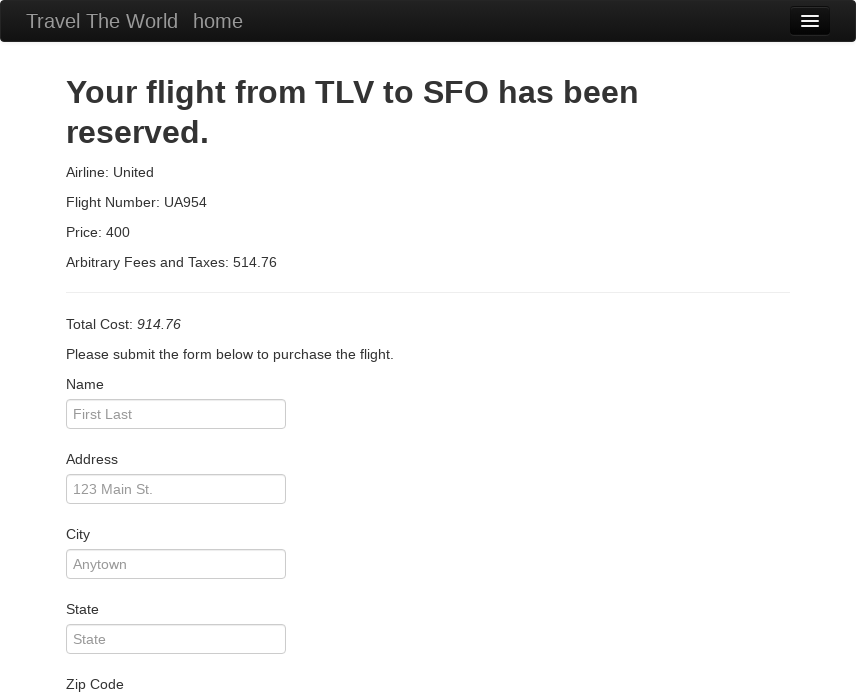

Clicked passenger name field at (176, 414) on #inputName
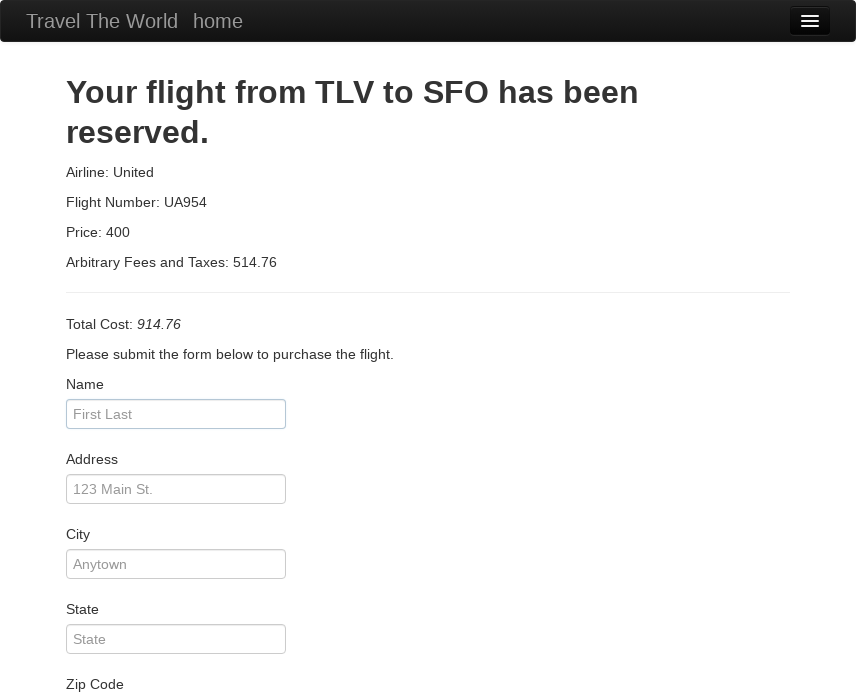

Entered passenger name 'Carolina Araujo' on #inputName
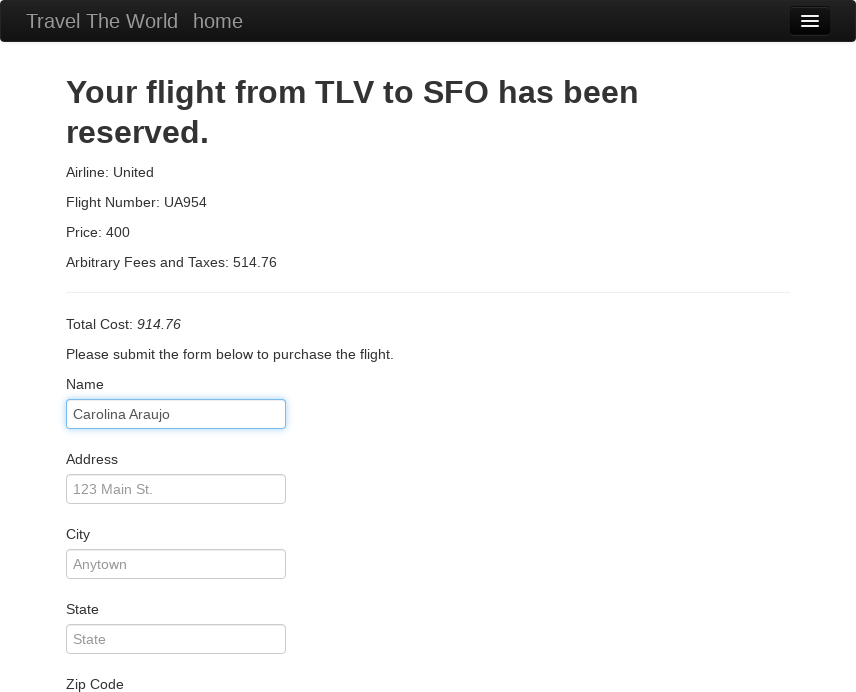

Entered address 'Universidade de Aveiro' on #address
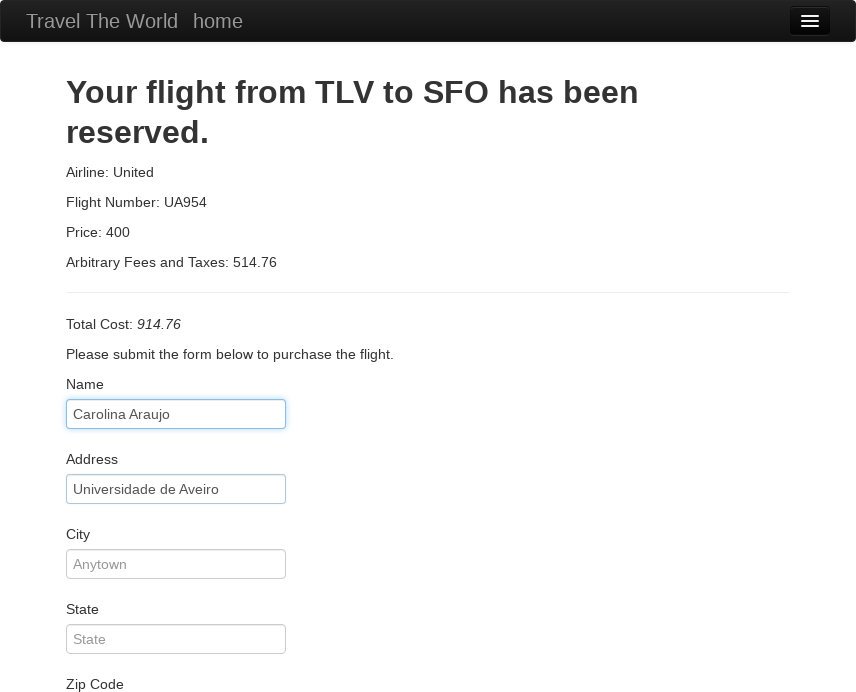

Entered city 'Aveiro' on #city
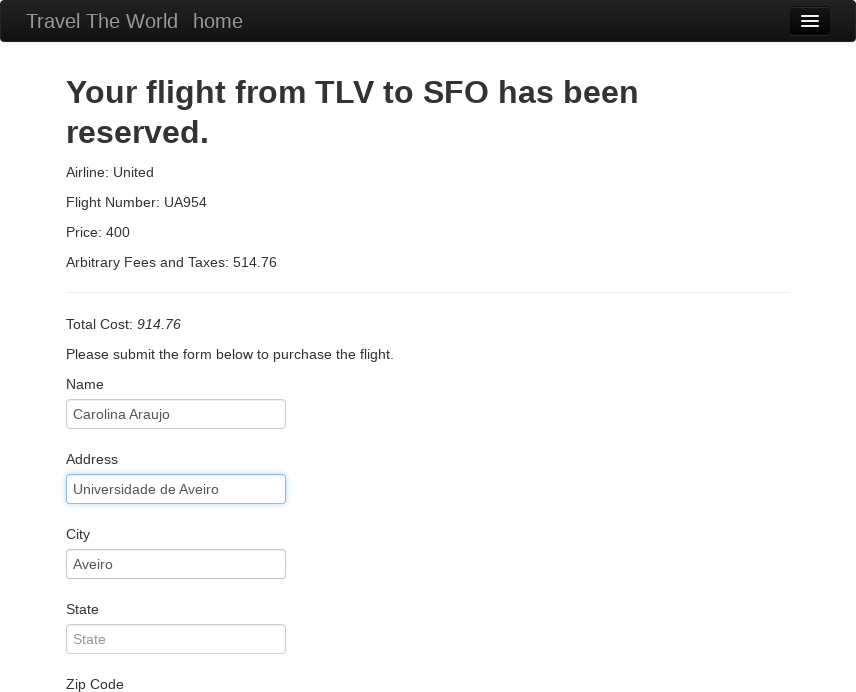

Entered state 'Aveiro' on #state
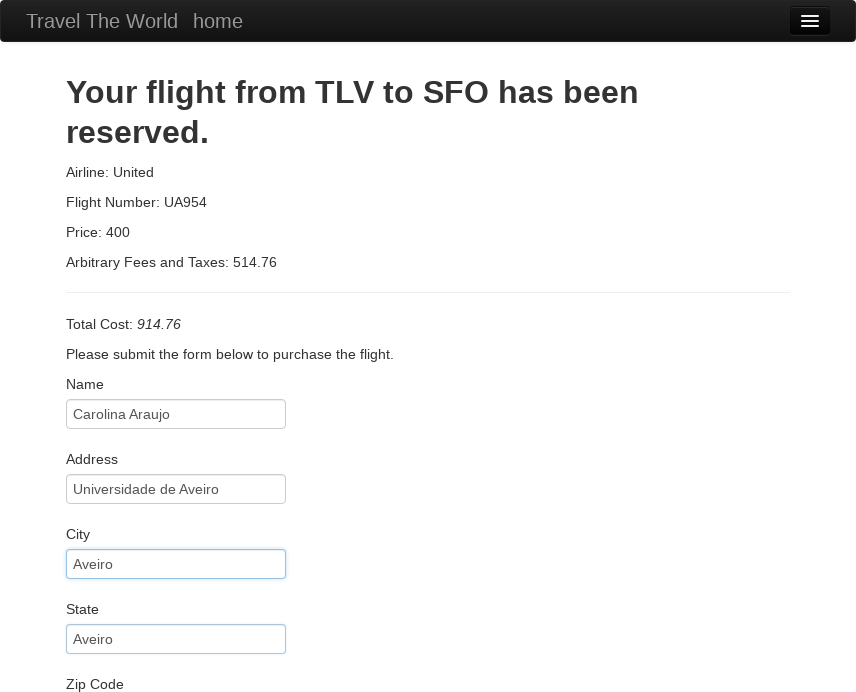

Entered zip code '12345' on #zipCode
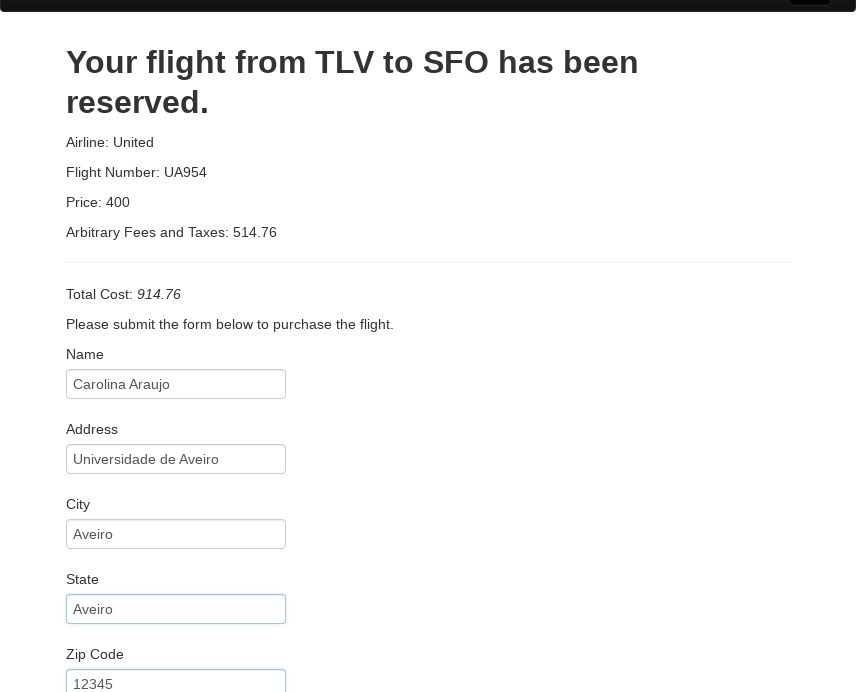

Entered credit card number '12345' on #creditCardNumber
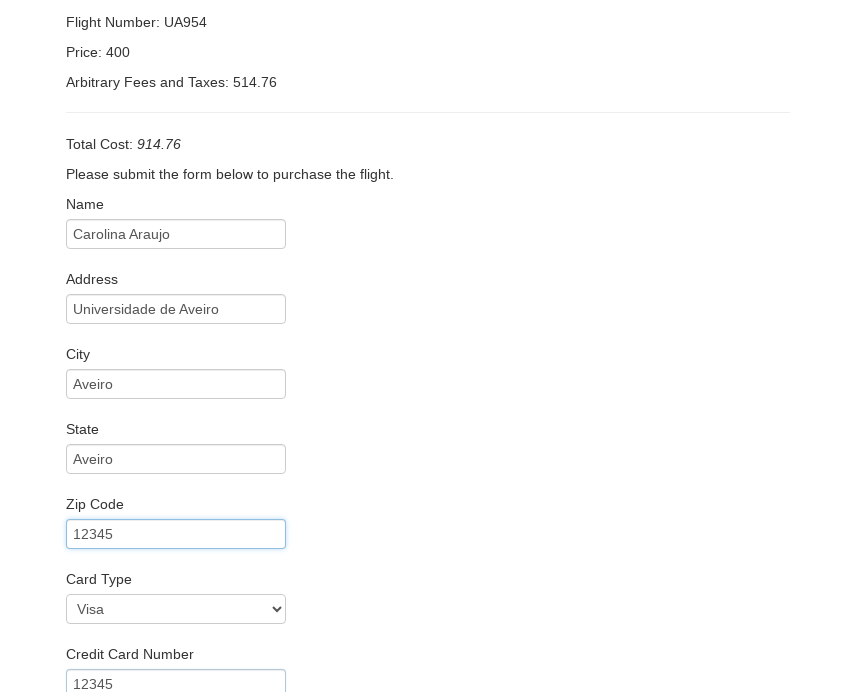

Clicked name on card field at (176, 577) on #nameOnCard
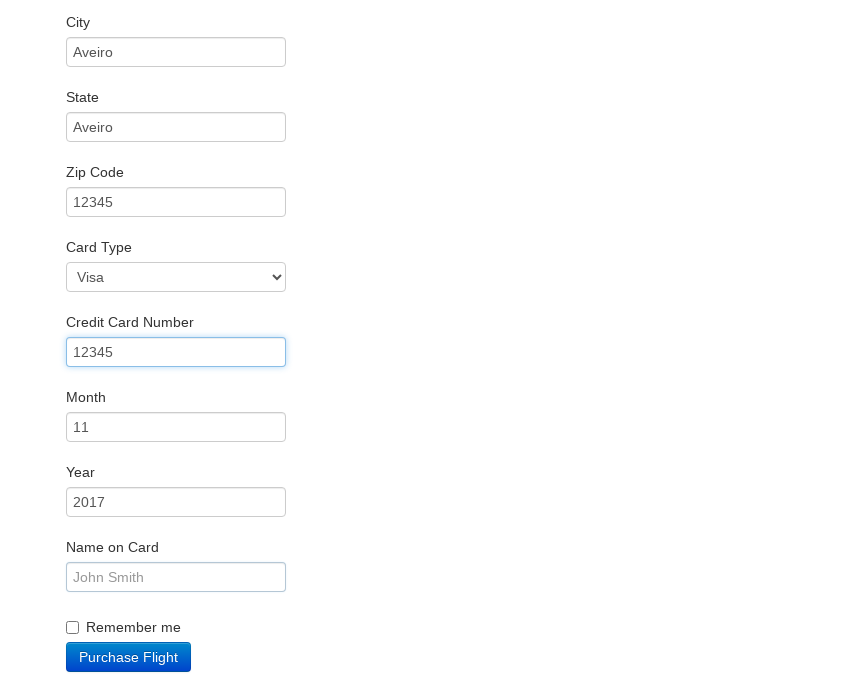

Entered name on card 'Carolina' on #nameOnCard
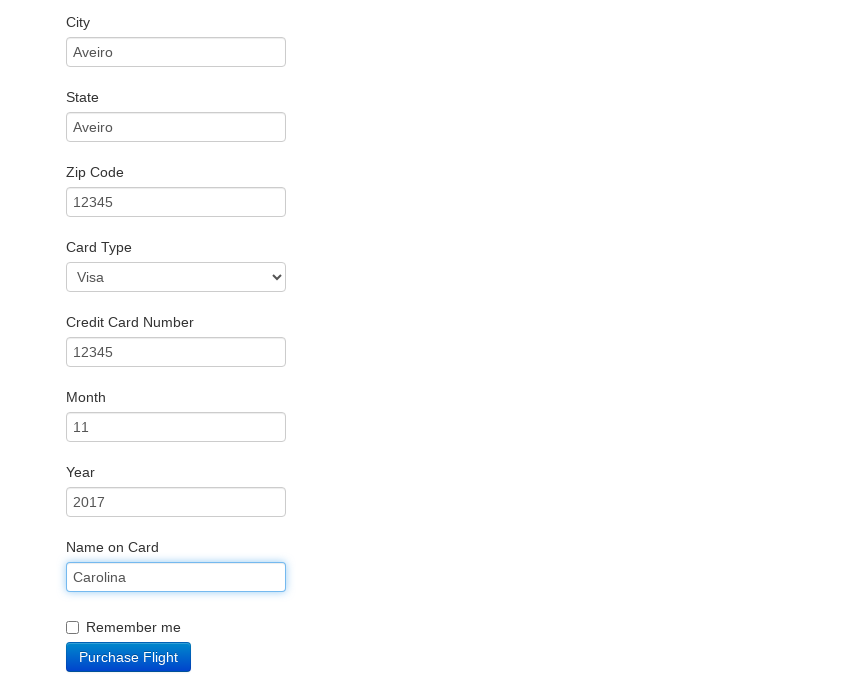

Pressed ArrowDown key
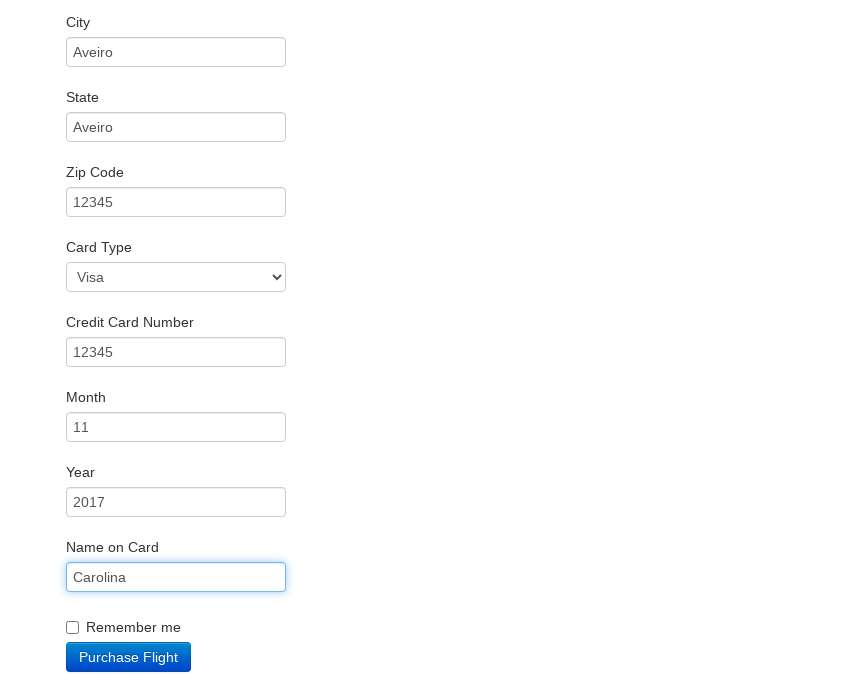

Pressed Tab key
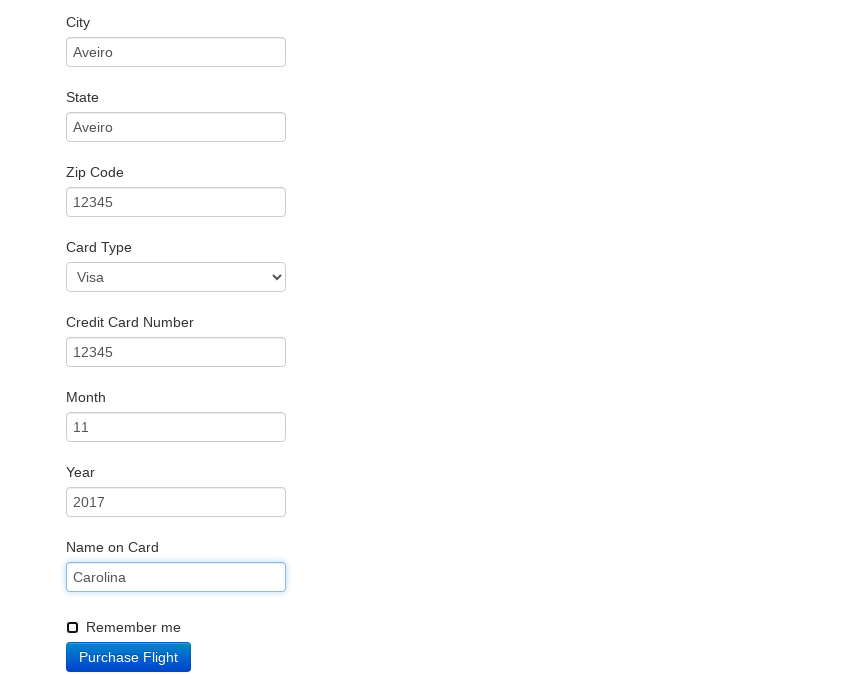

Checked remember me checkbox at (72, 628) on #rememberMe
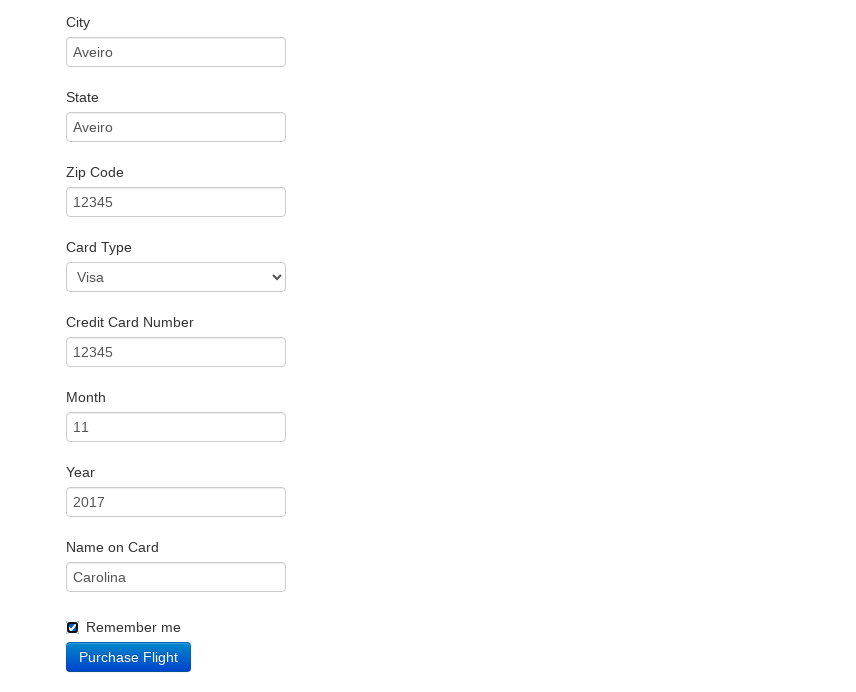

Submitted purchase at (128, 657) on .btn-primary
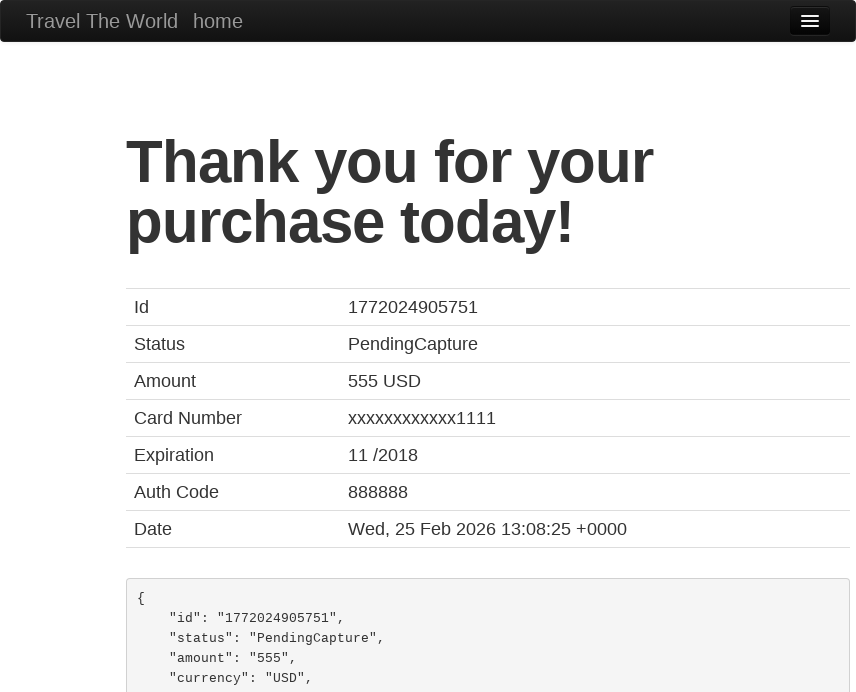

Verified confirmation page title is 'BlazeDemo Confirmation'
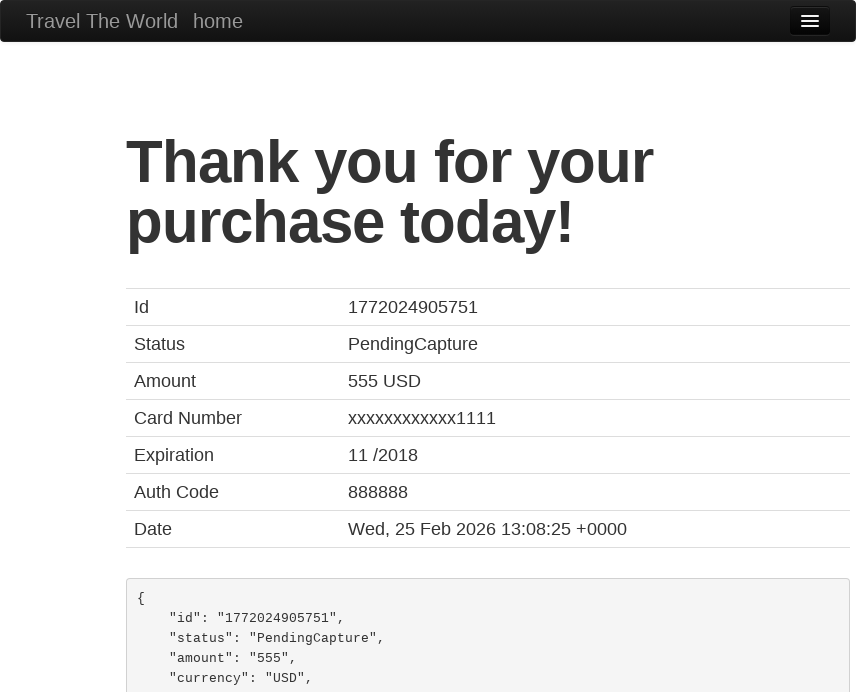

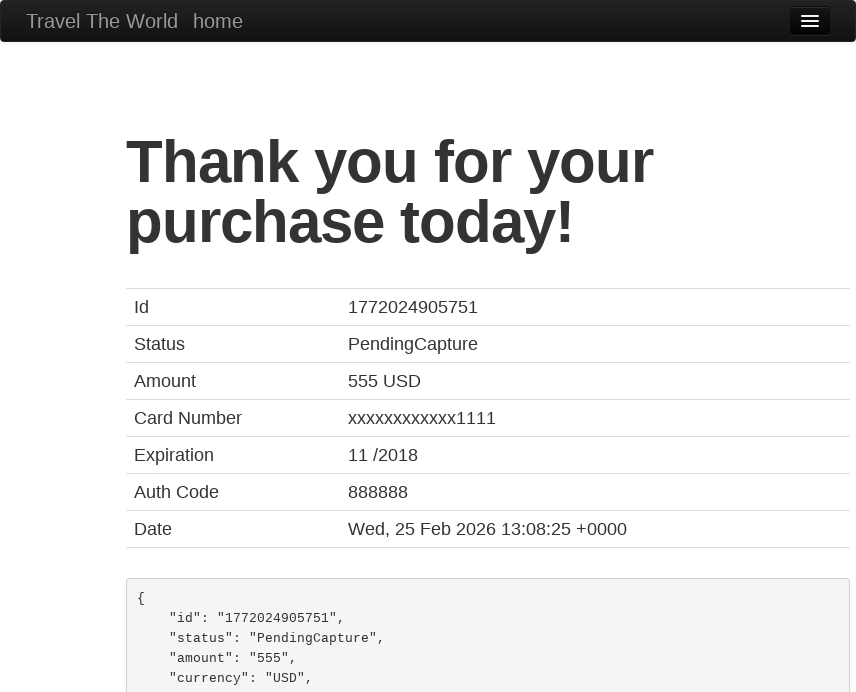